Tests pagination functionality on a quotes website by loading the page, waiting for JavaScript content to render, and clicking the next page navigation button.

Starting URL: http://quotes.toscrape.com/js

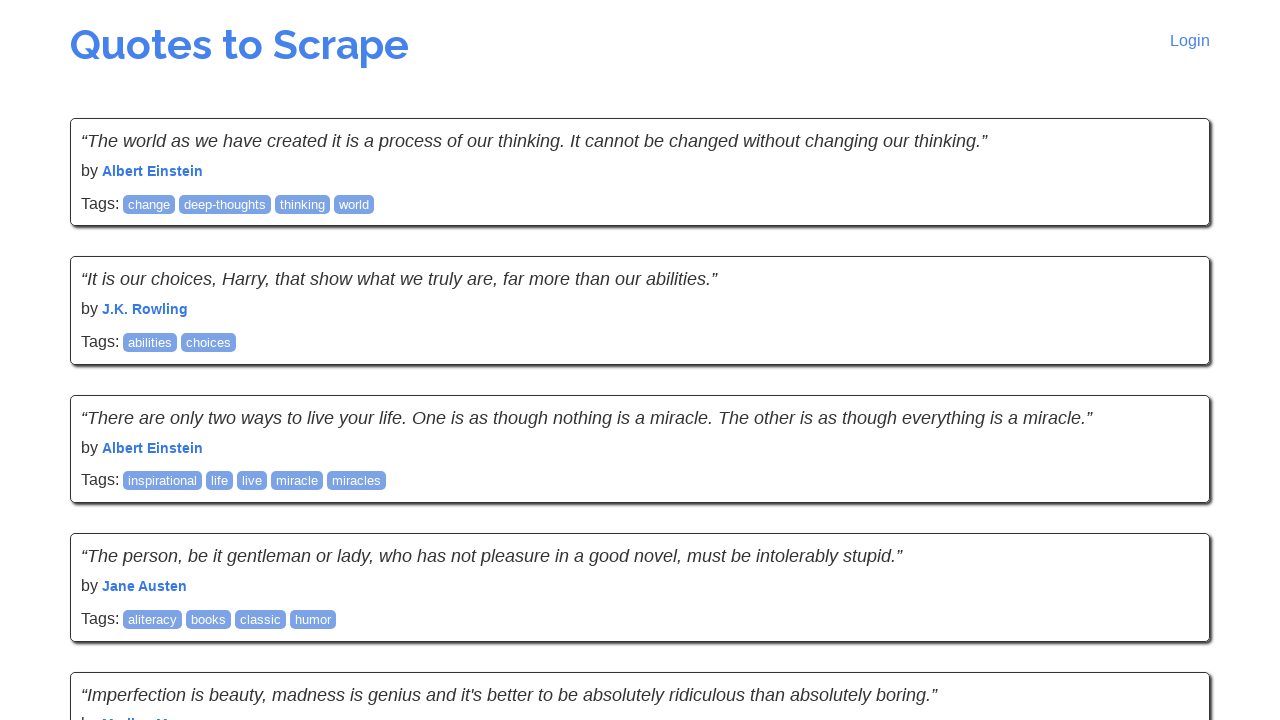

Waited for quote containers to load on the page
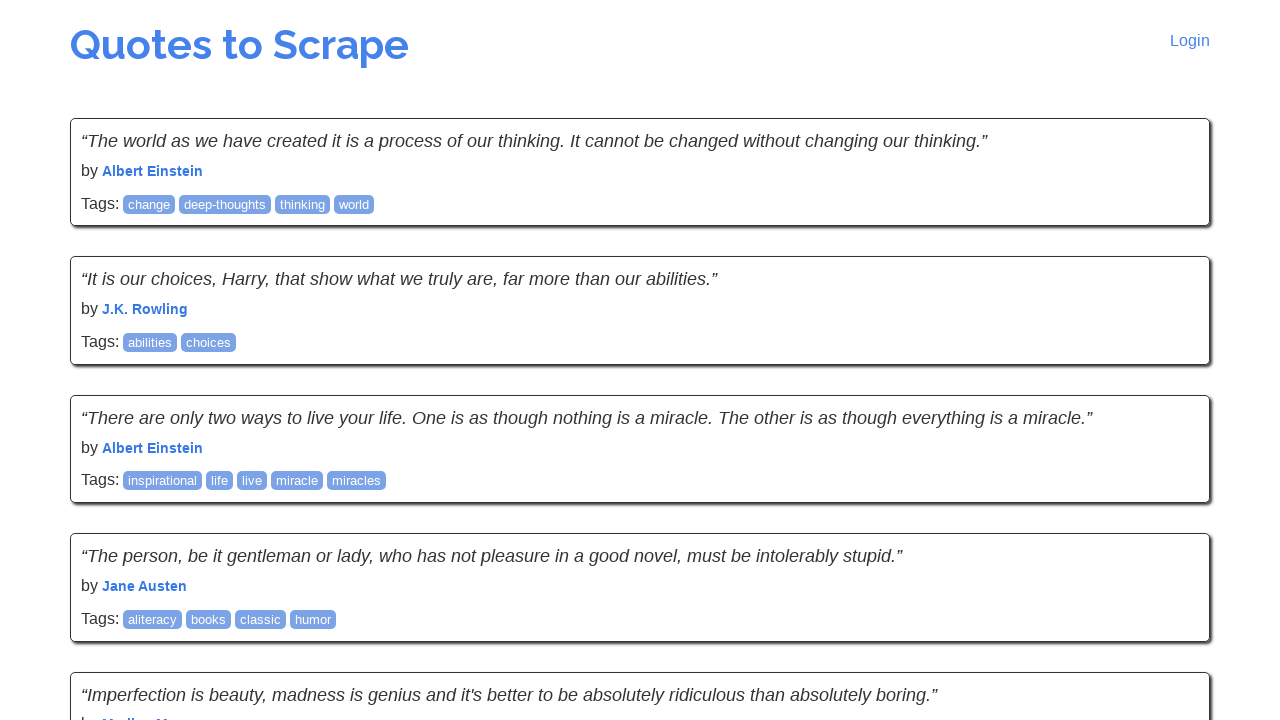

Waited for main content div to be visible
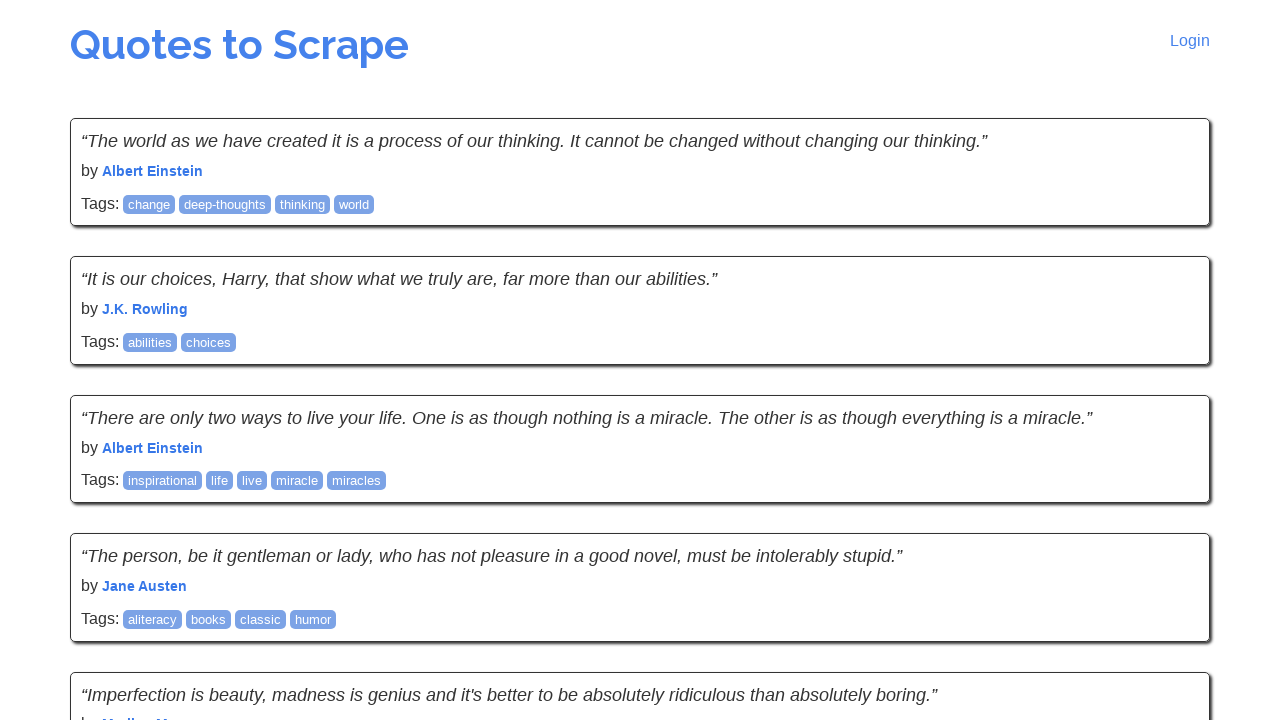

Clicked next page navigation button at (1168, 541) on nav ul li a
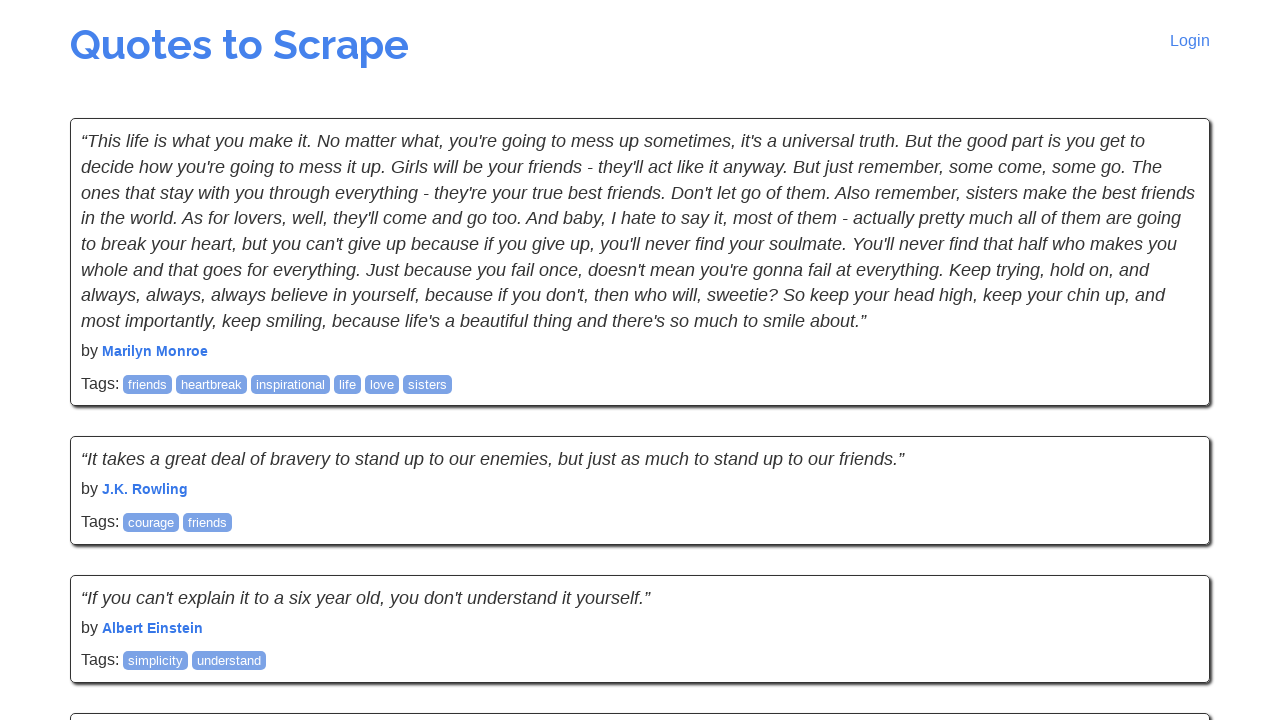

Waited for new quotes to load after pagination
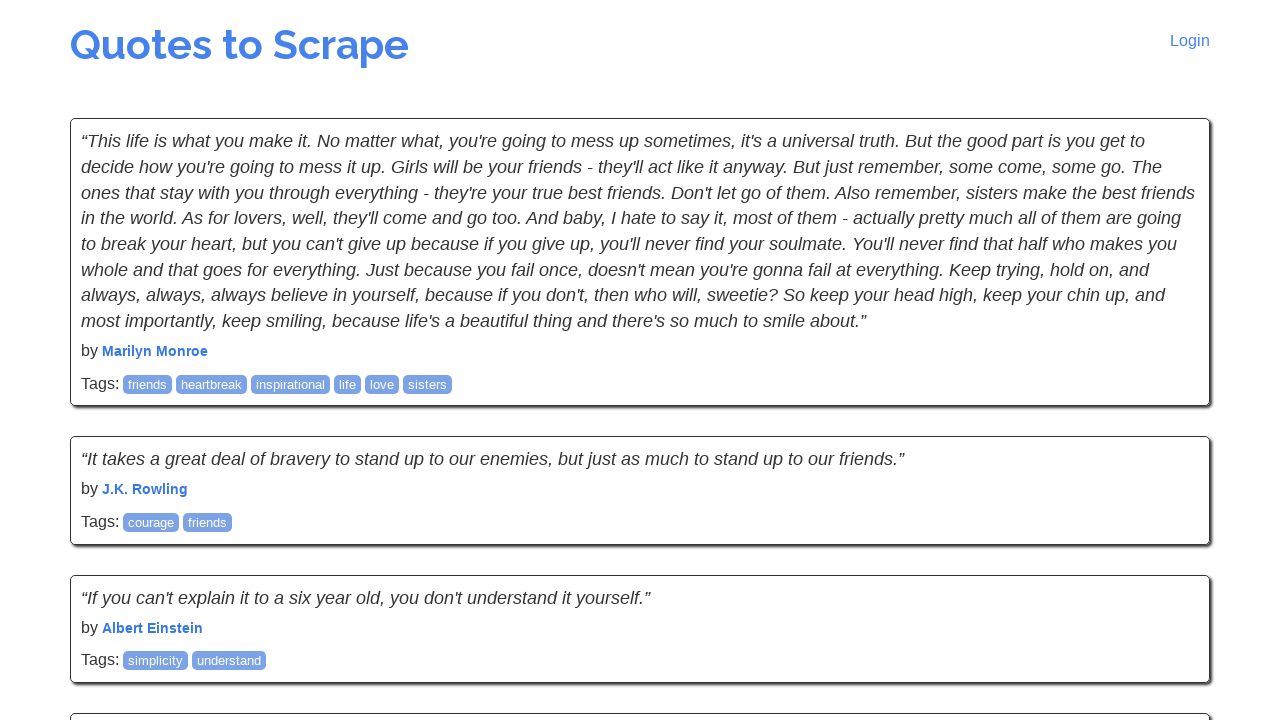

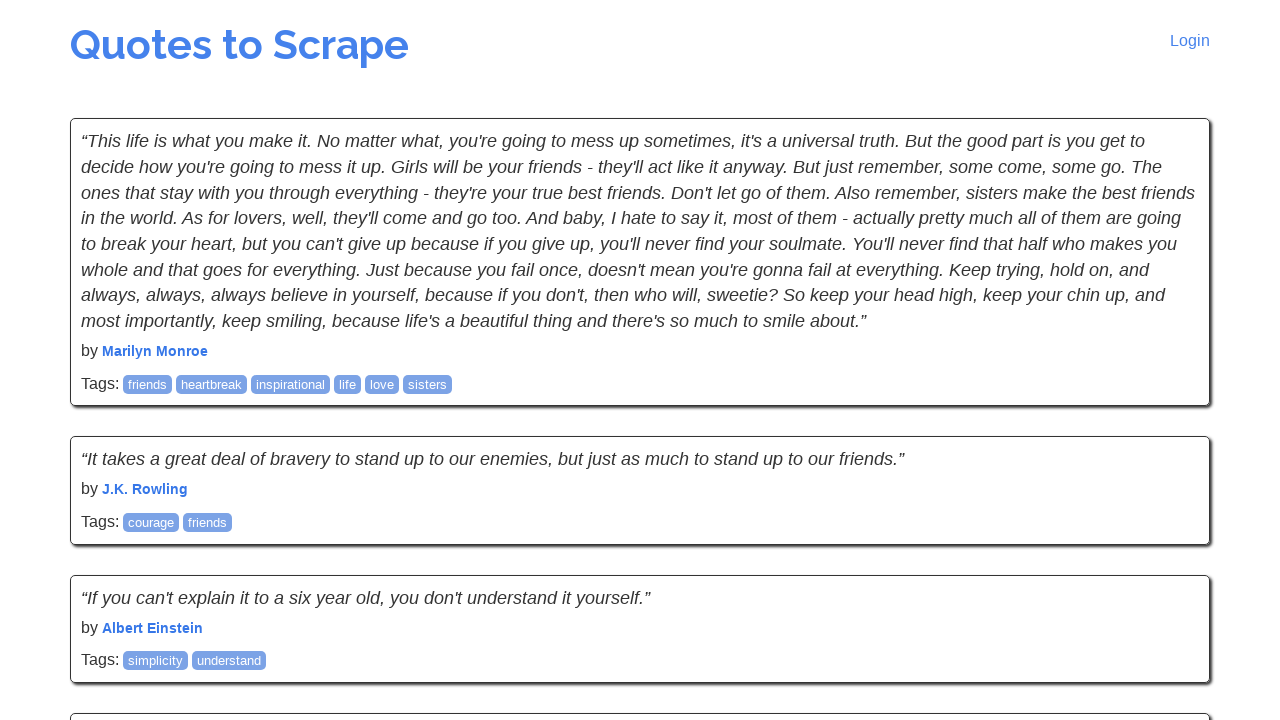